Tests displaying jQuery Growl notifications on a page by injecting jQuery, jQuery Growl library, and its CSS, then triggering notification messages.

Starting URL: http://the-internet.herokuapp.com

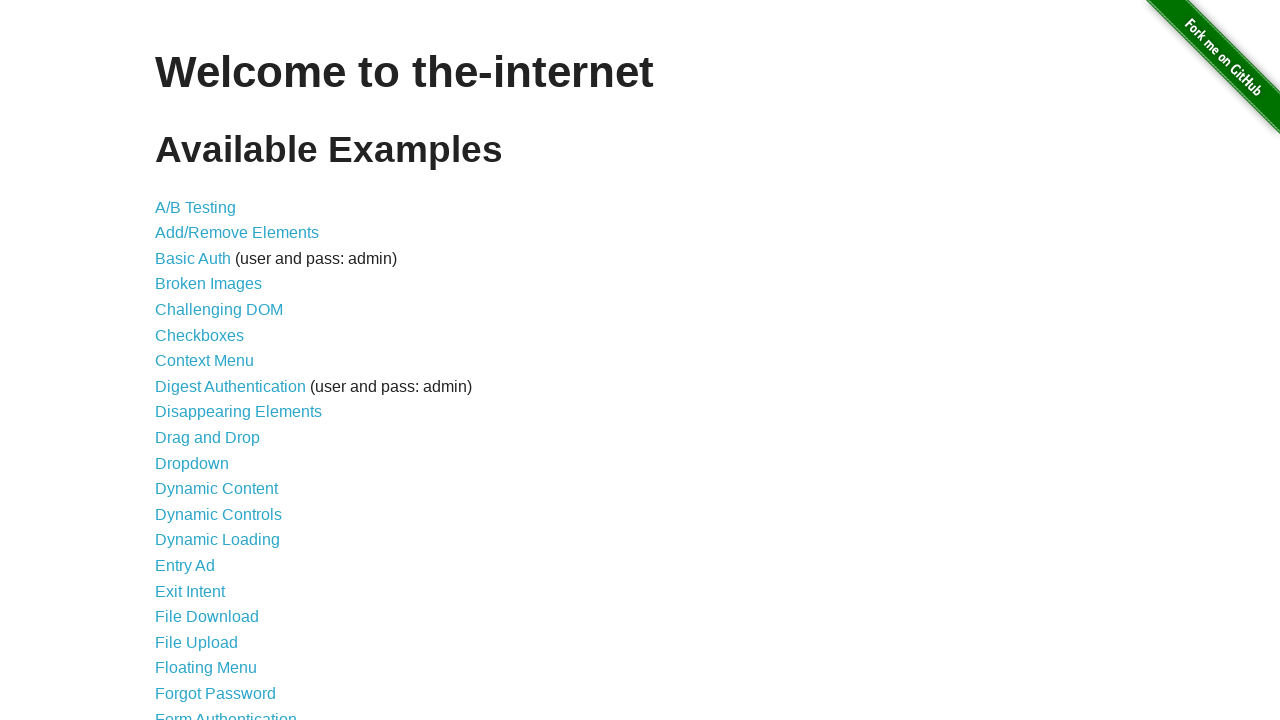

Injected jQuery library into the page
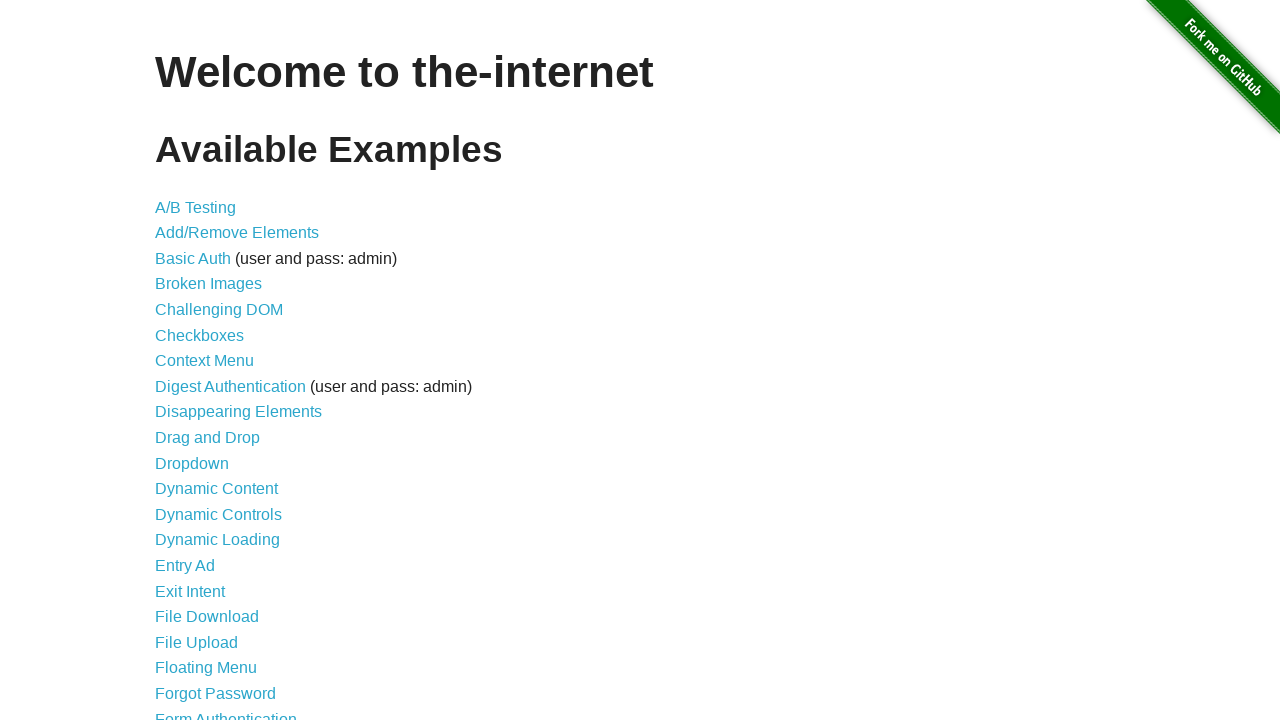

jQuery library loaded successfully
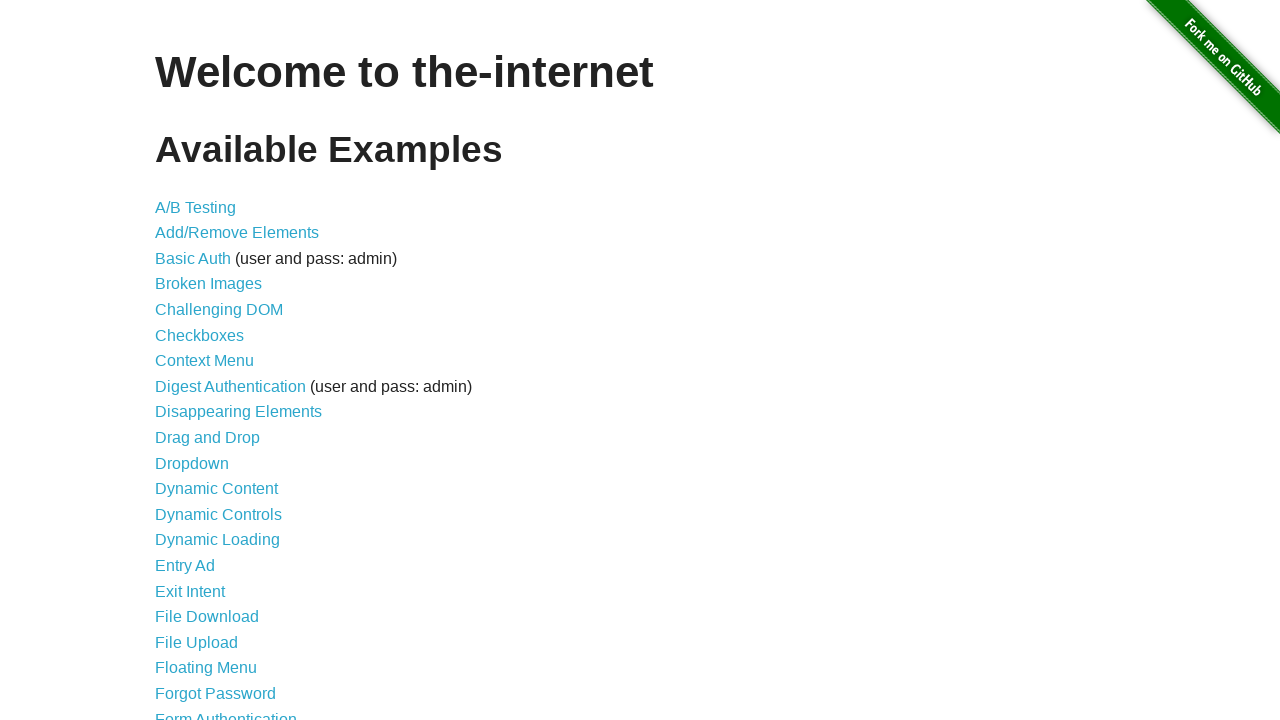

Loaded jQuery Growl library
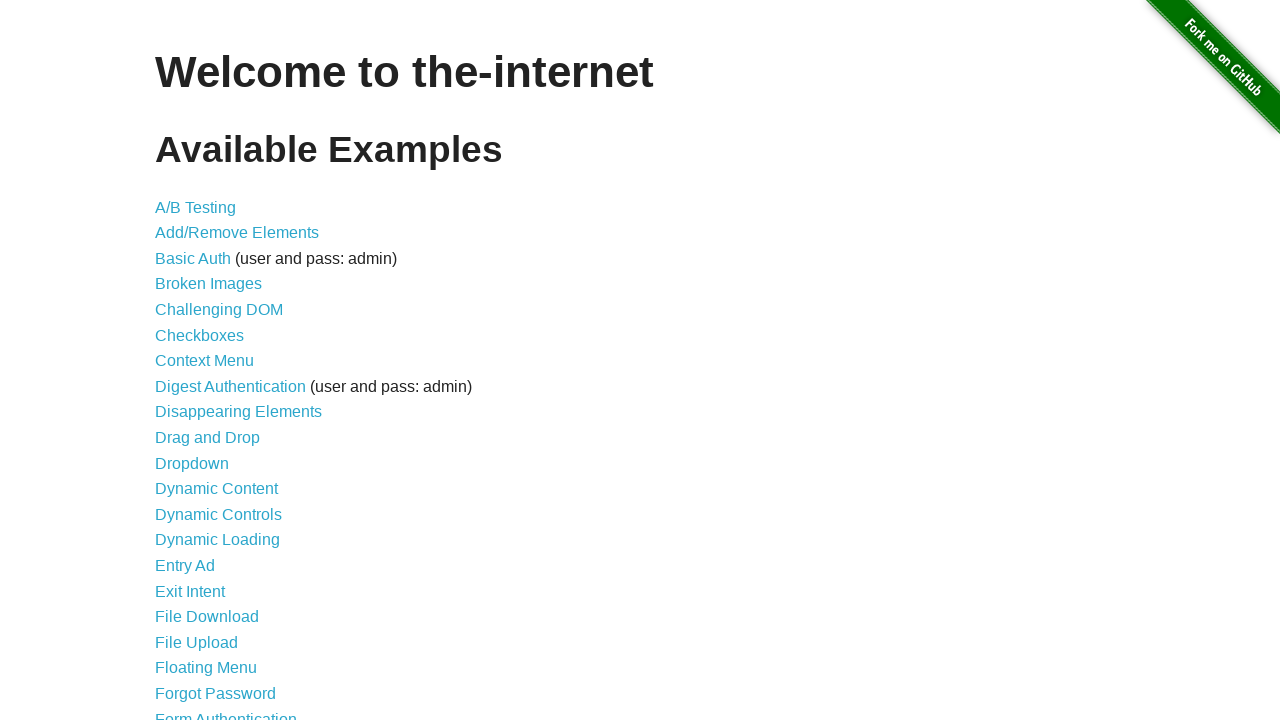

Injected jQuery Growl CSS styles
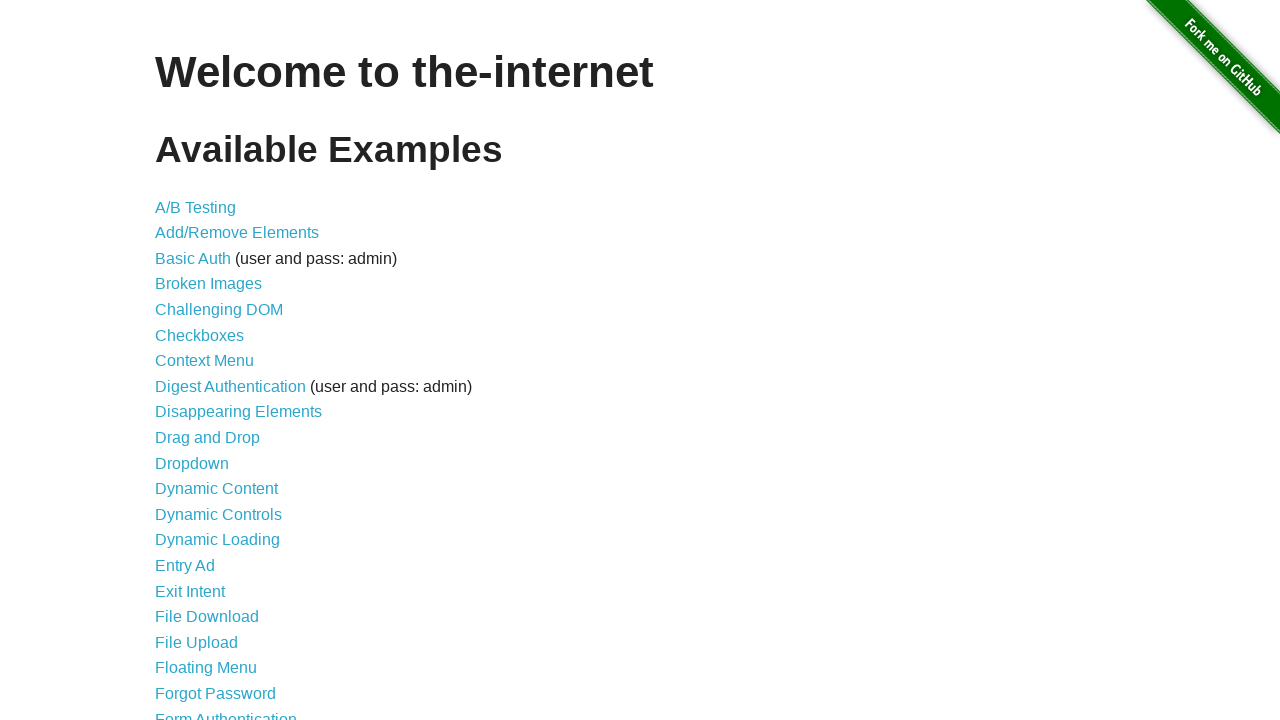

jQuery Growl function is now available
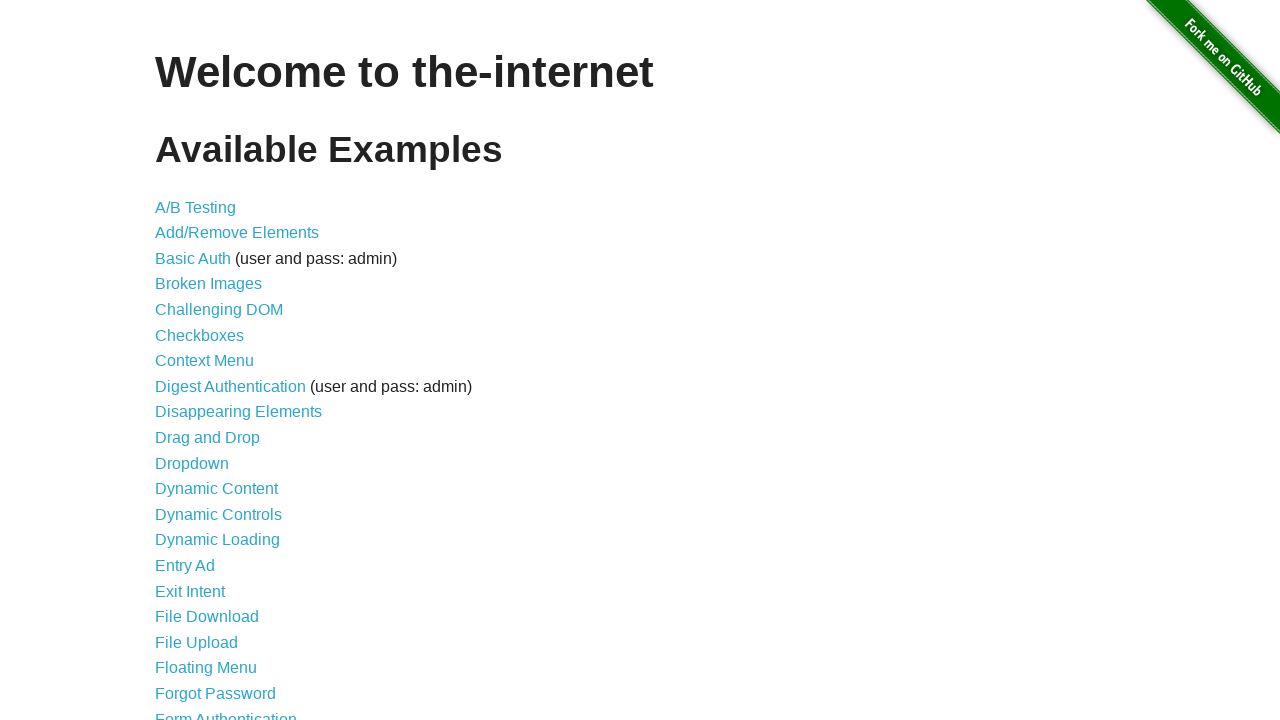

Displayed GET notification
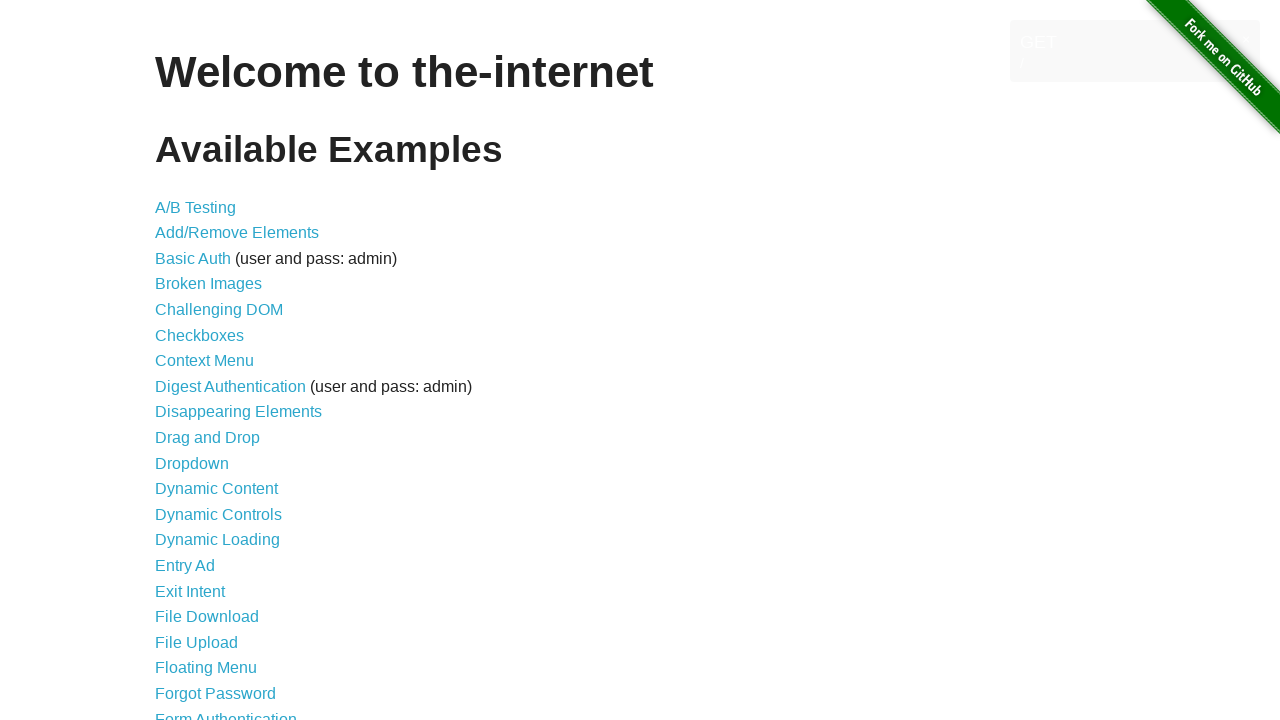

Displayed ERROR notification
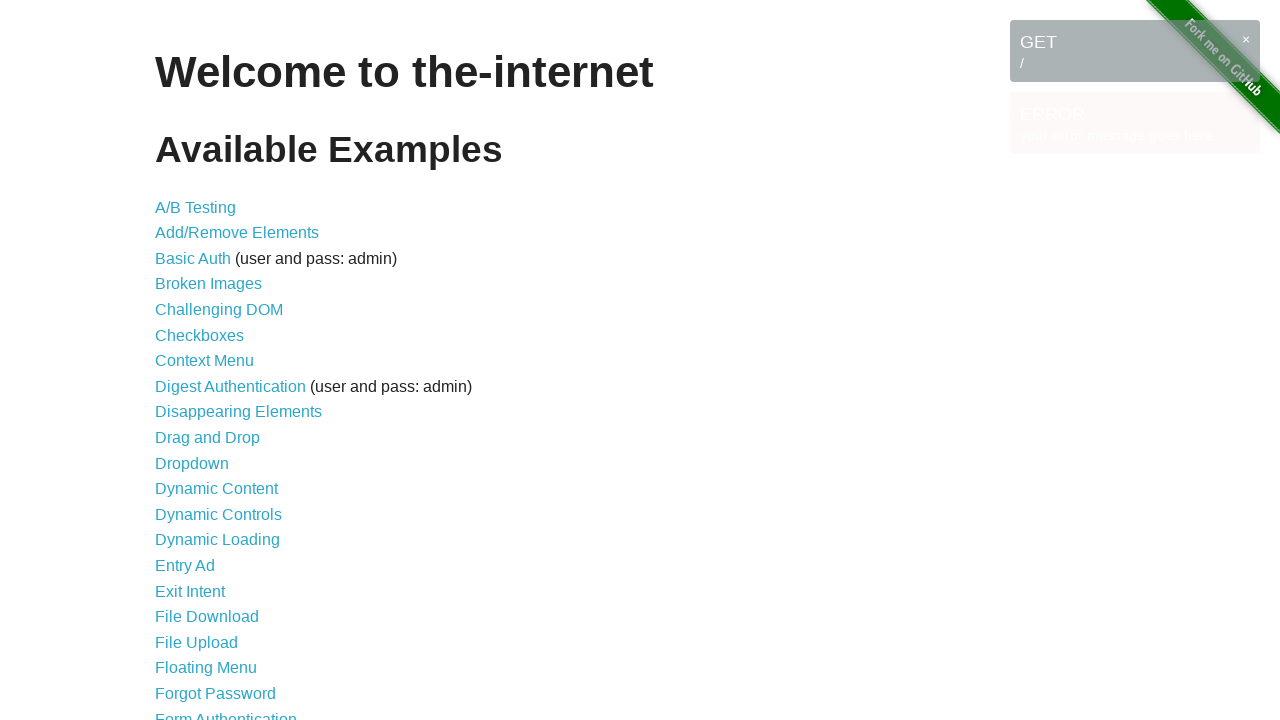

Displayed NOTICE notification
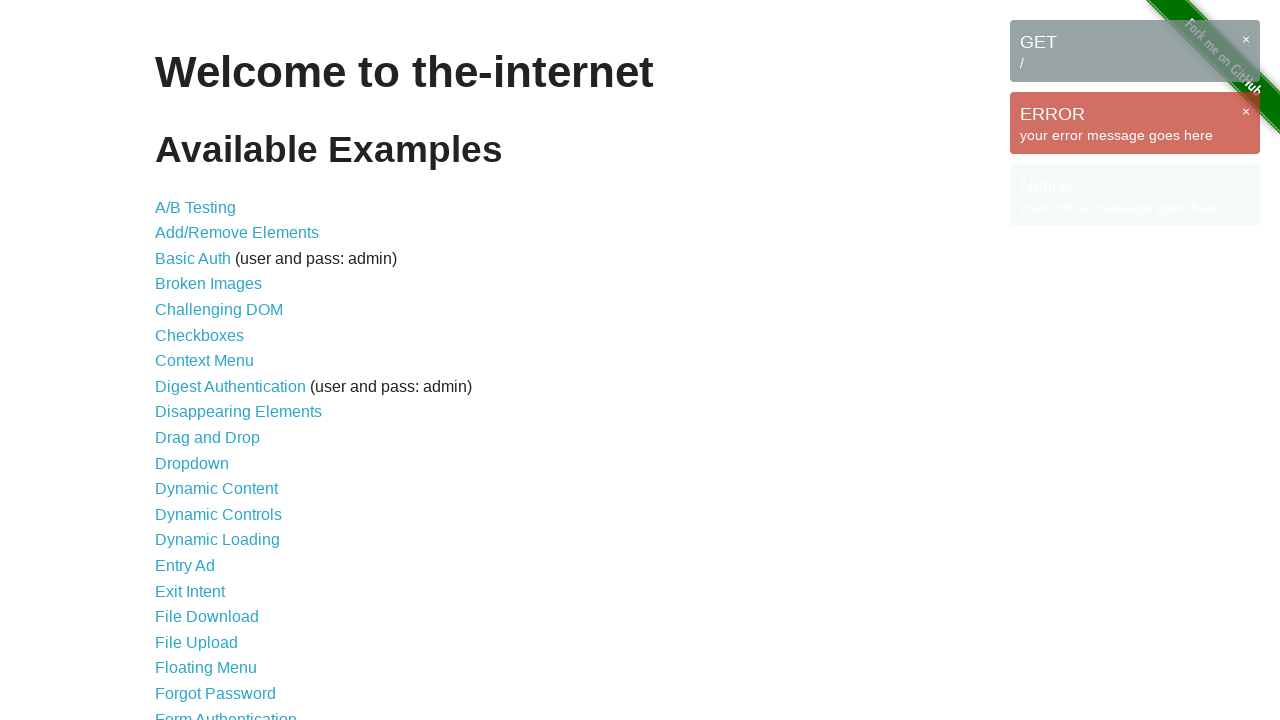

Displayed WARNING notification
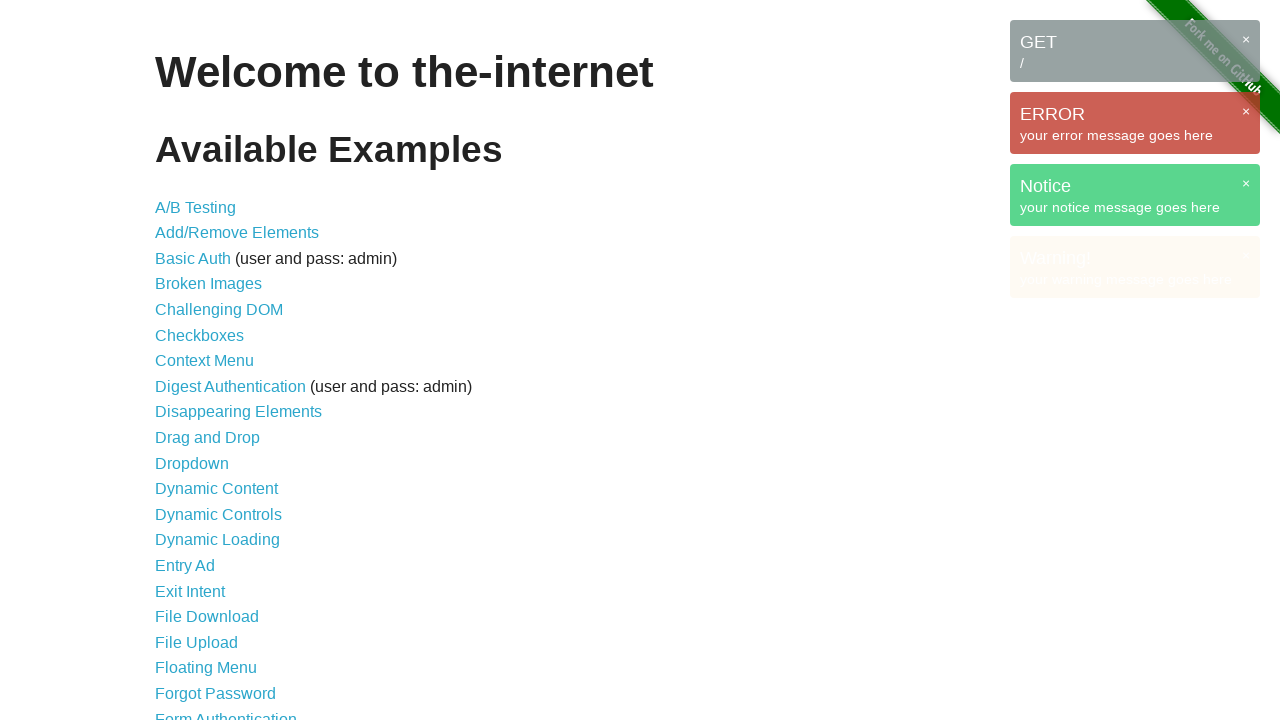

All jQuery Growl notifications are displayed on the page
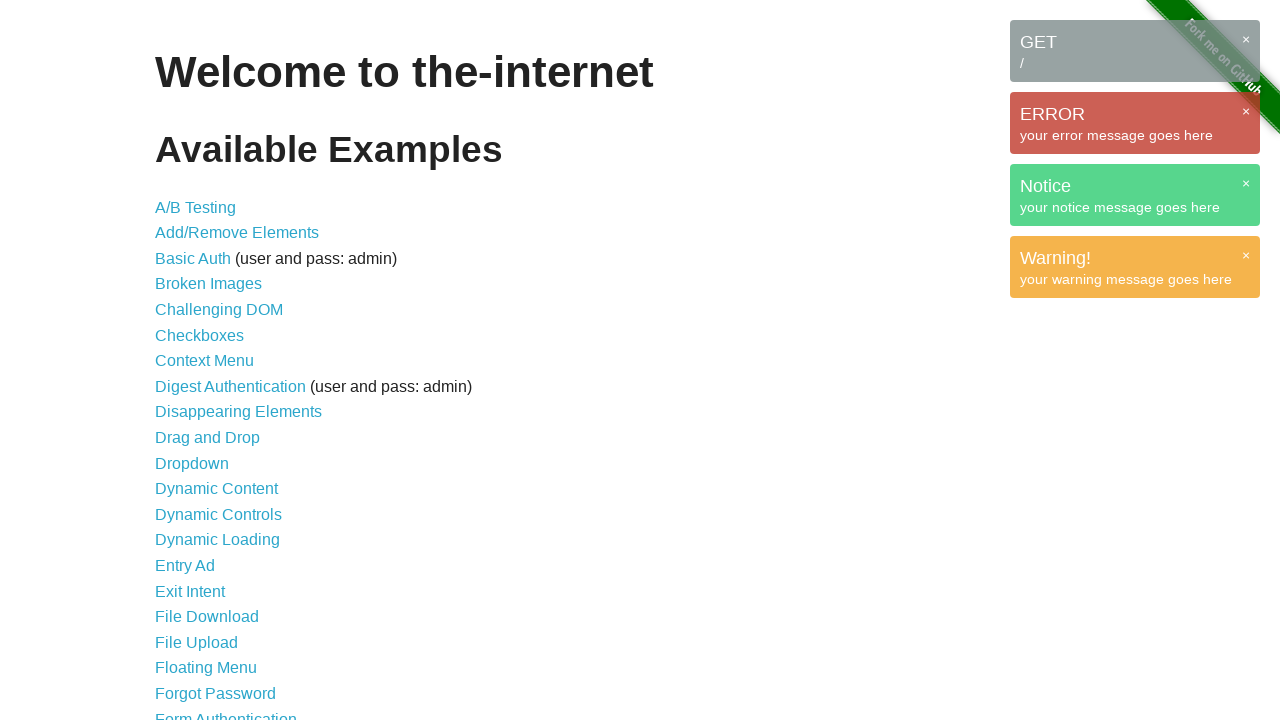

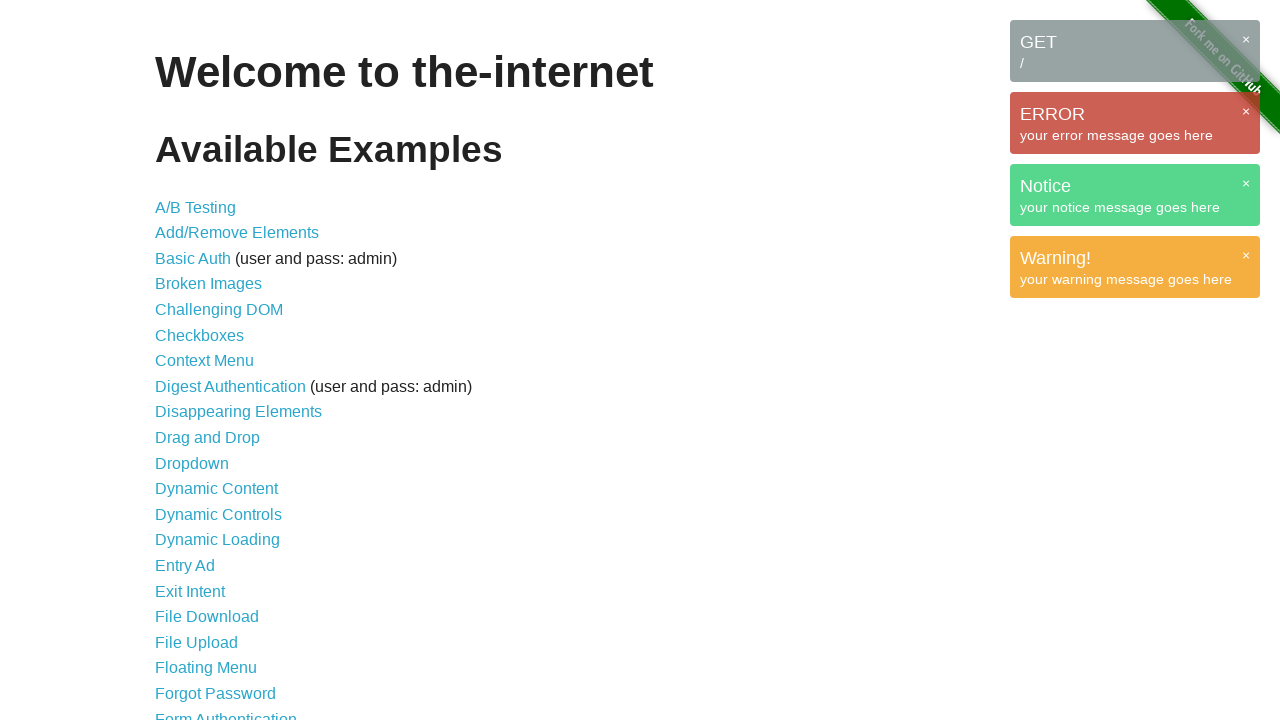